Tests searchable dropdown by typing and selecting Albania

Starting URL: https://react.semantic-ui.com/maximize/dropdown-example-search-selection/

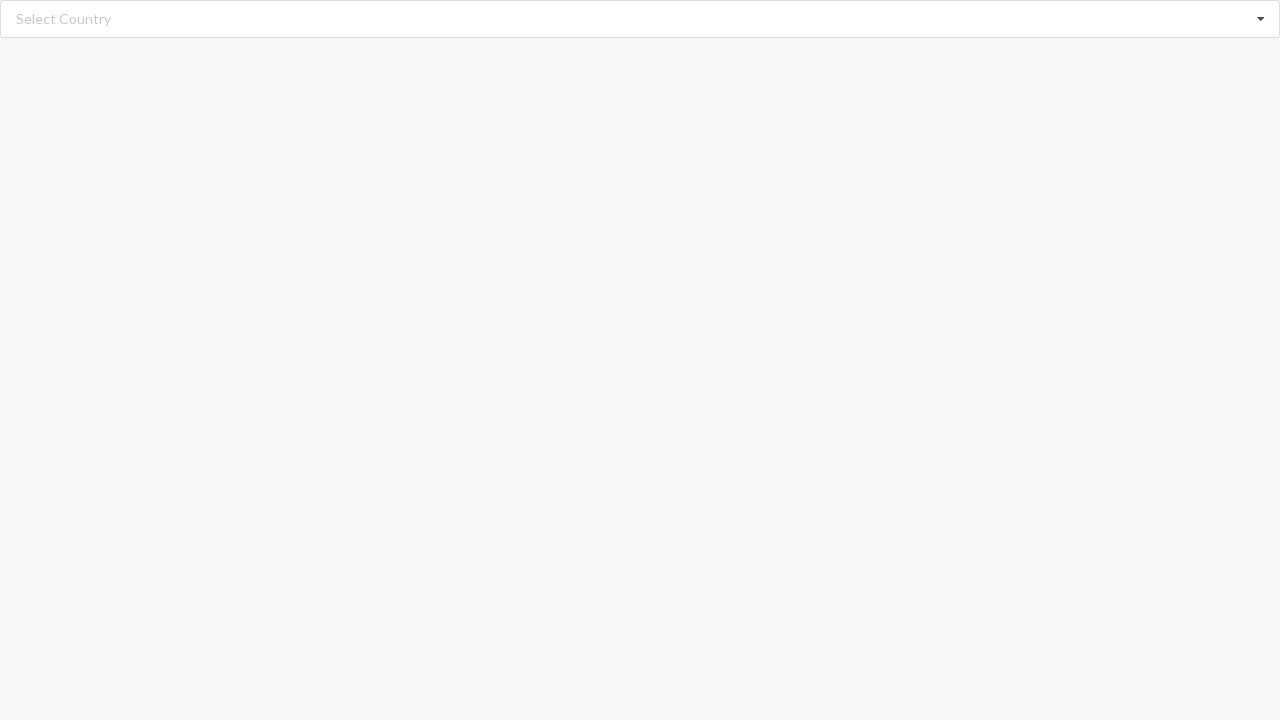

Waited 3 seconds for page to load
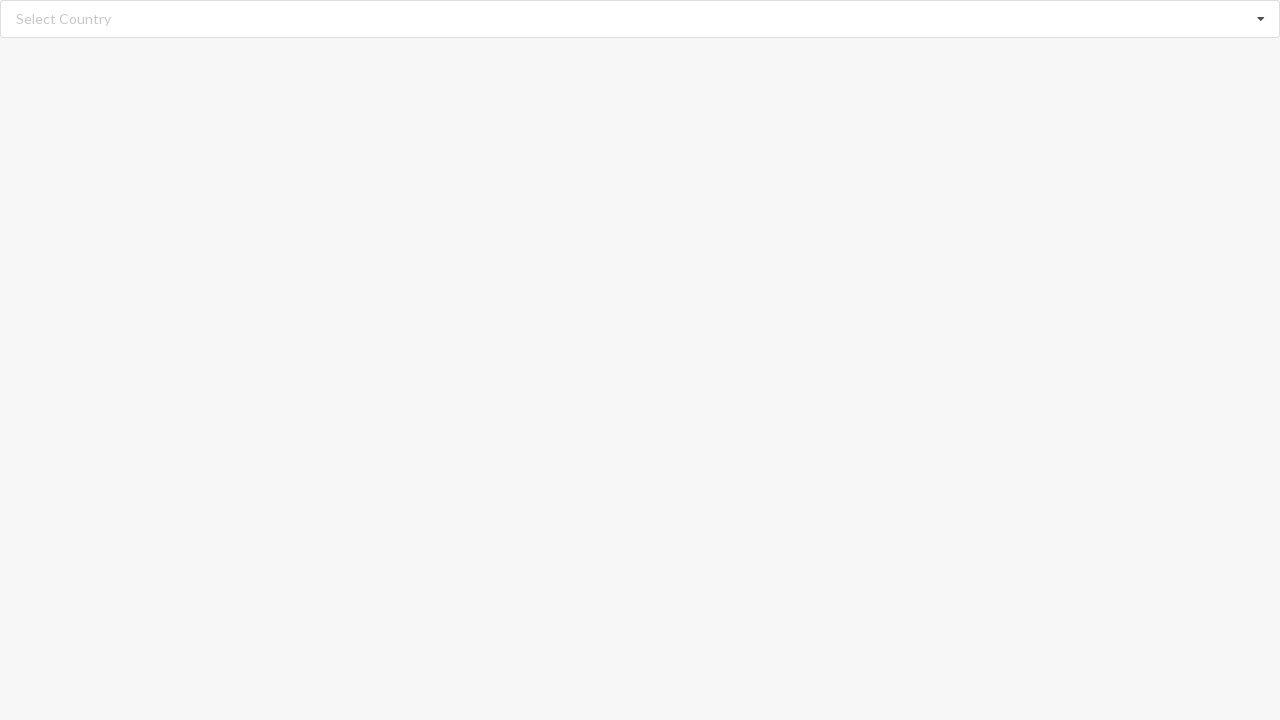

Filled search input with 'Albania' on //input[@class='search']
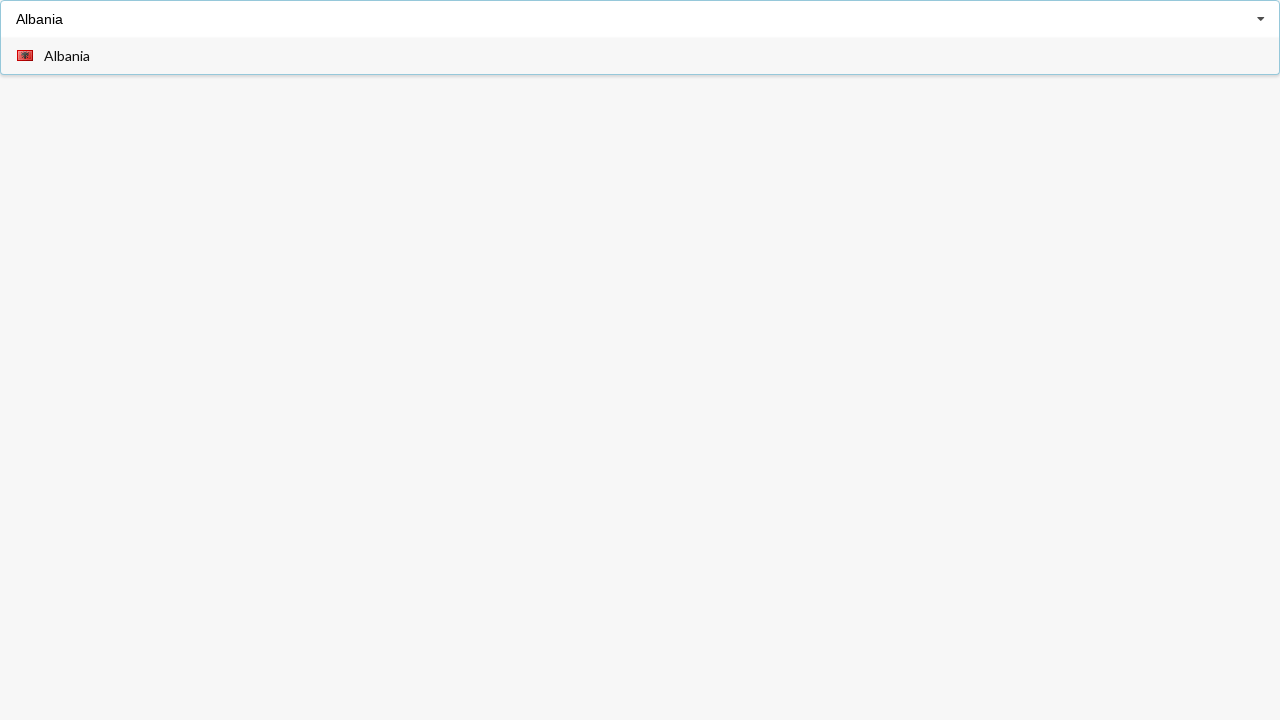

Pressed Tab key to select Albania from dropdown
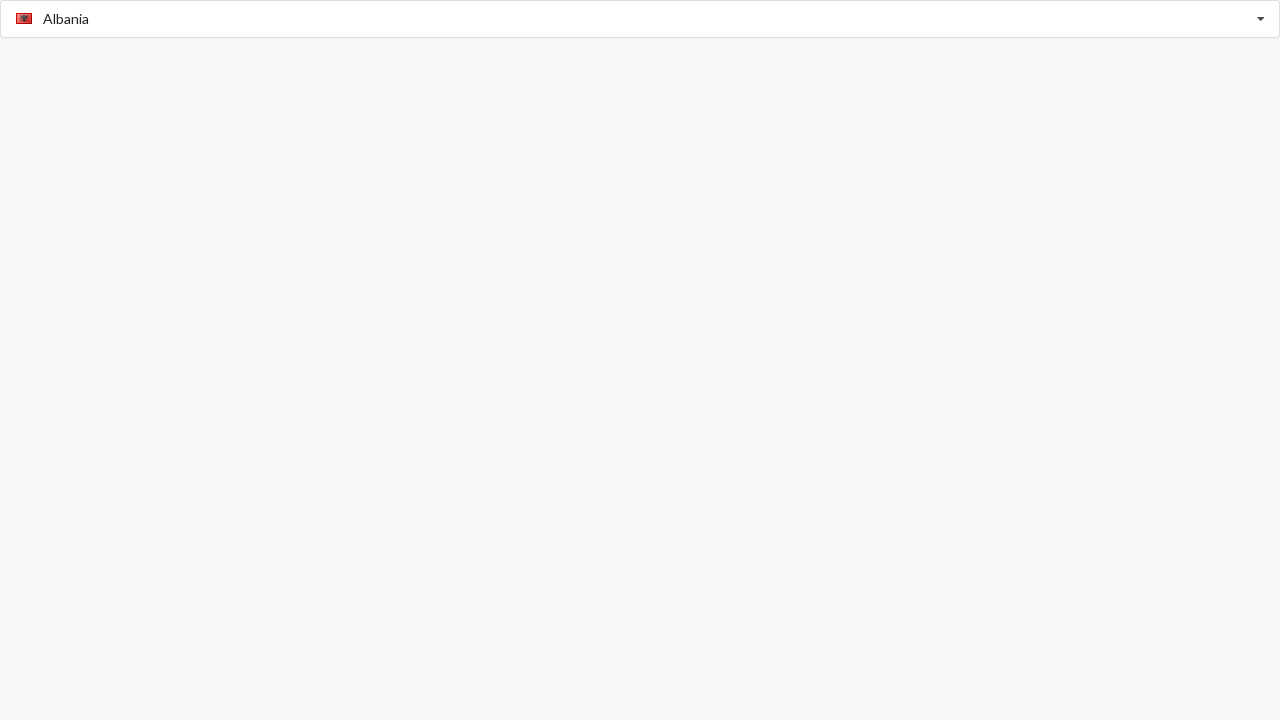

Verified that Albania is displayed in the alert element
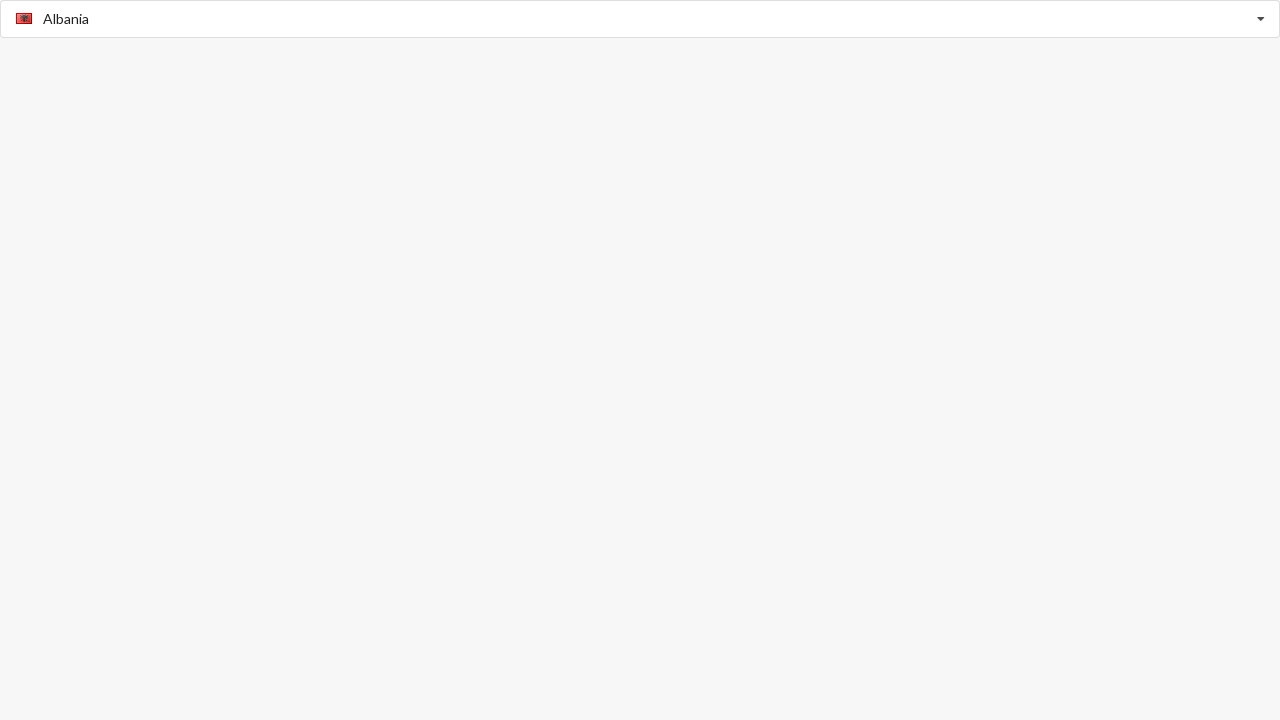

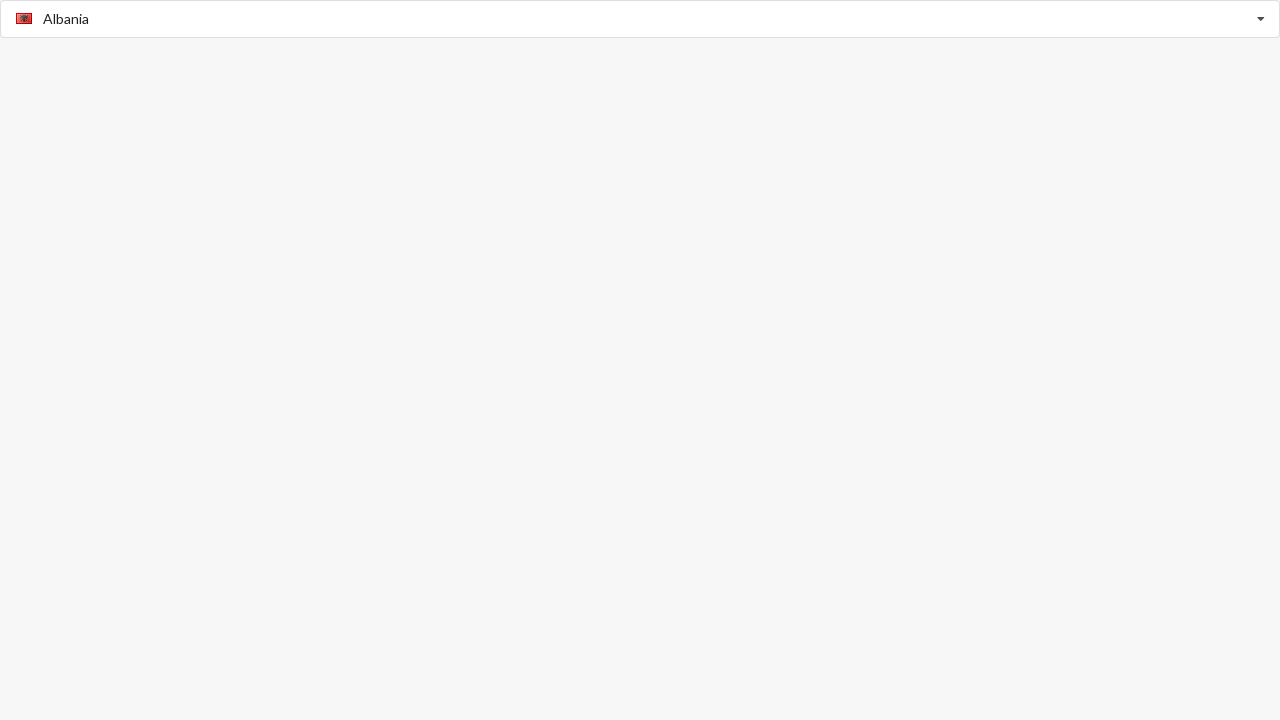